Navigates through multiple COVID-19 information pages from the Romanian Ministry of Internal Affairs website and extracts table data from each page

Starting URL: https://www.mai.gov.ro/informare-covid-19-grupul-de-comunicare-strategica-20-ianuarie-ora-13-00/

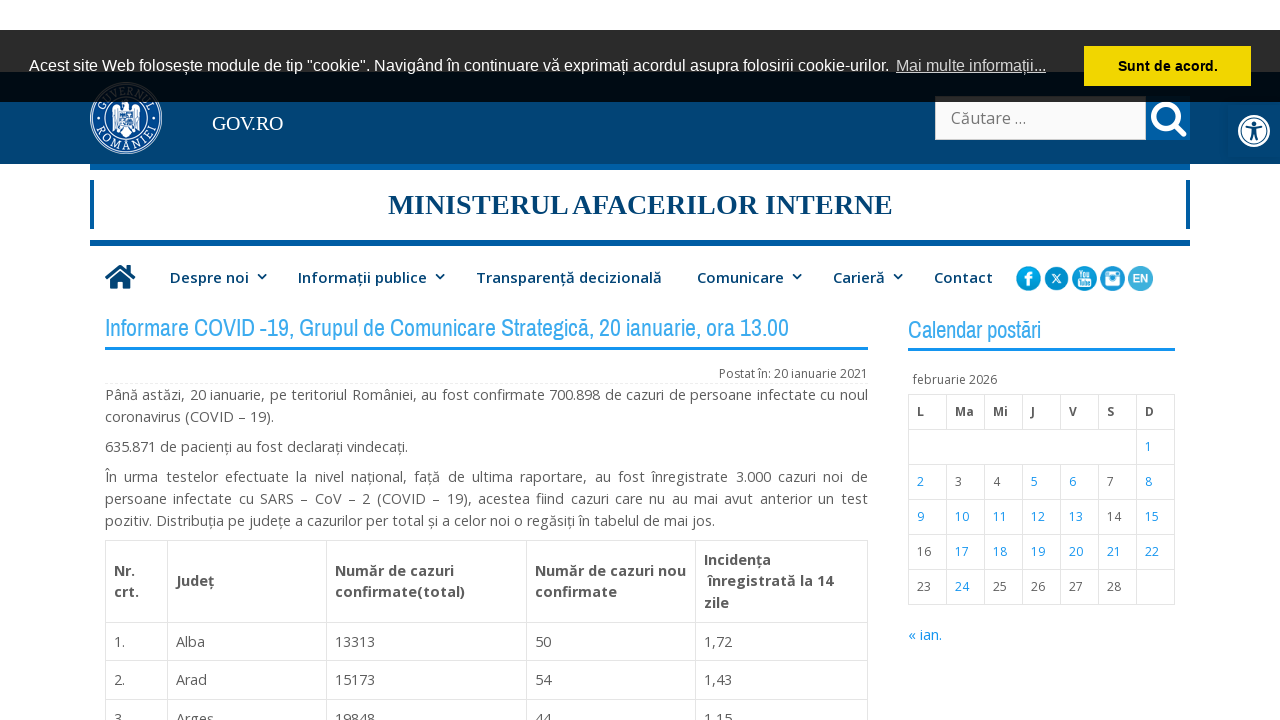

Table loaded on January 20 report page
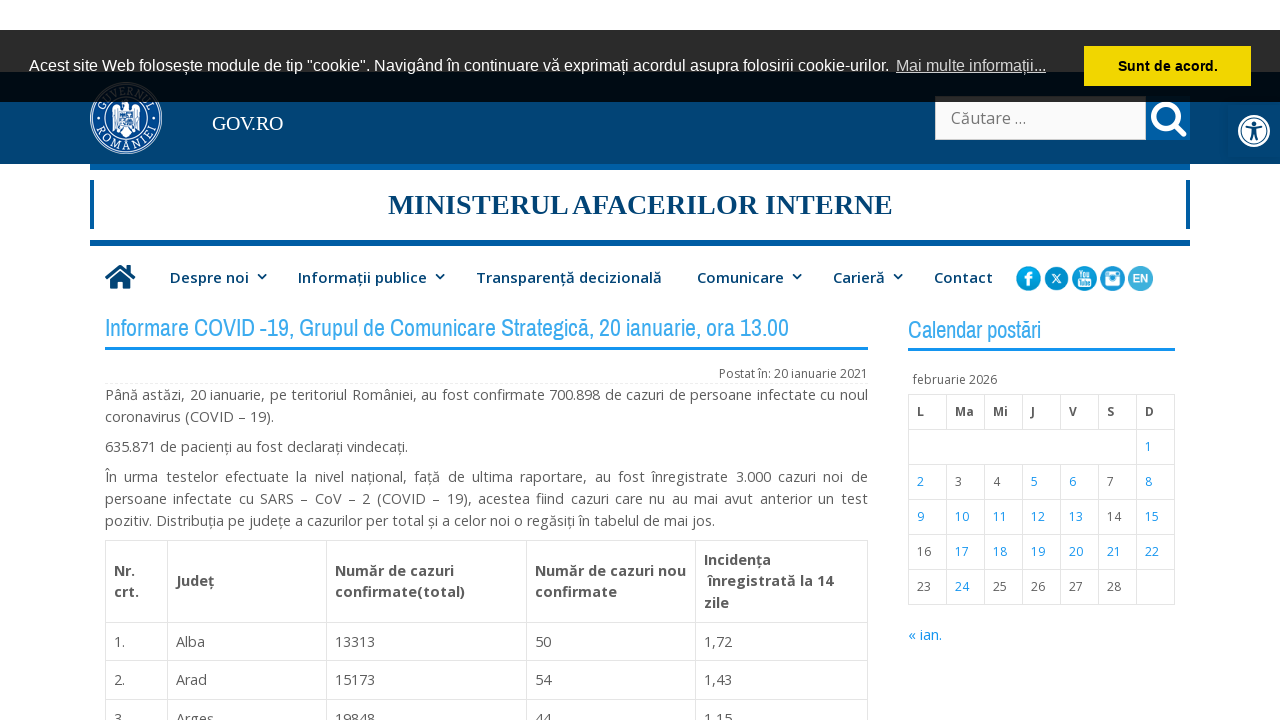

Located table element on January 20 report page
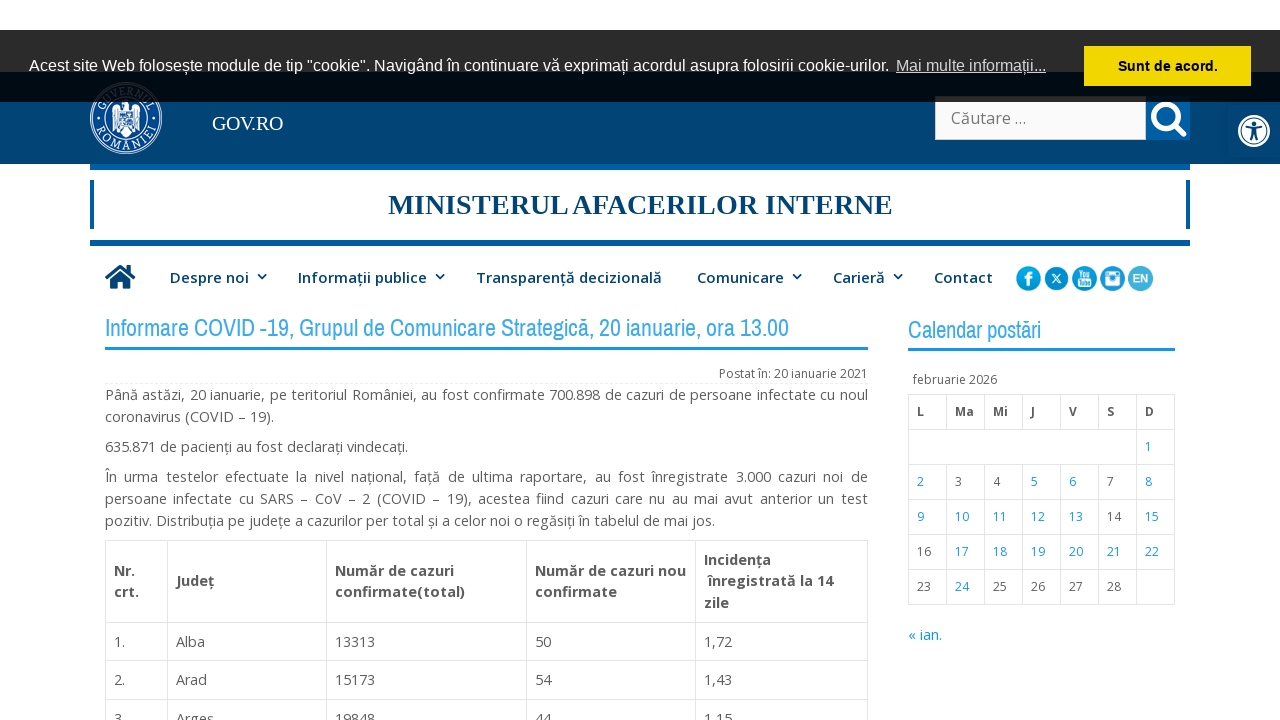

Navigated to COVID-19 report page for January 21
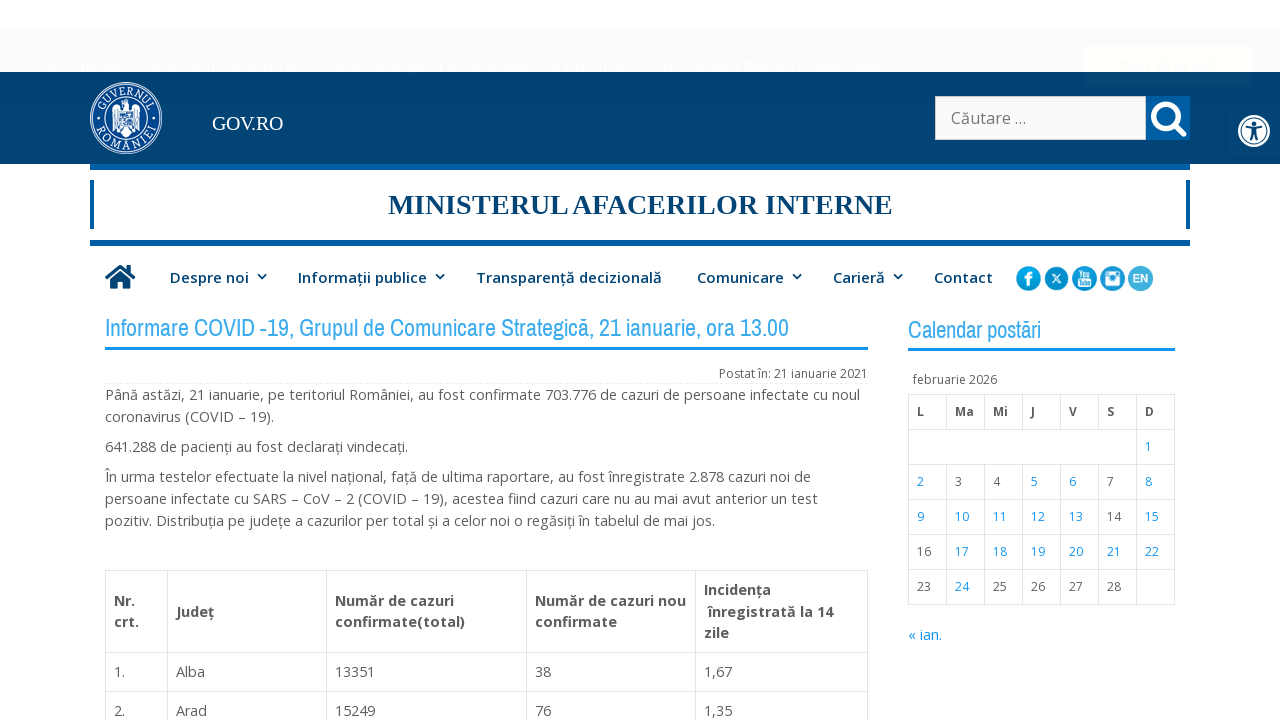

Table loaded on January 21 report page
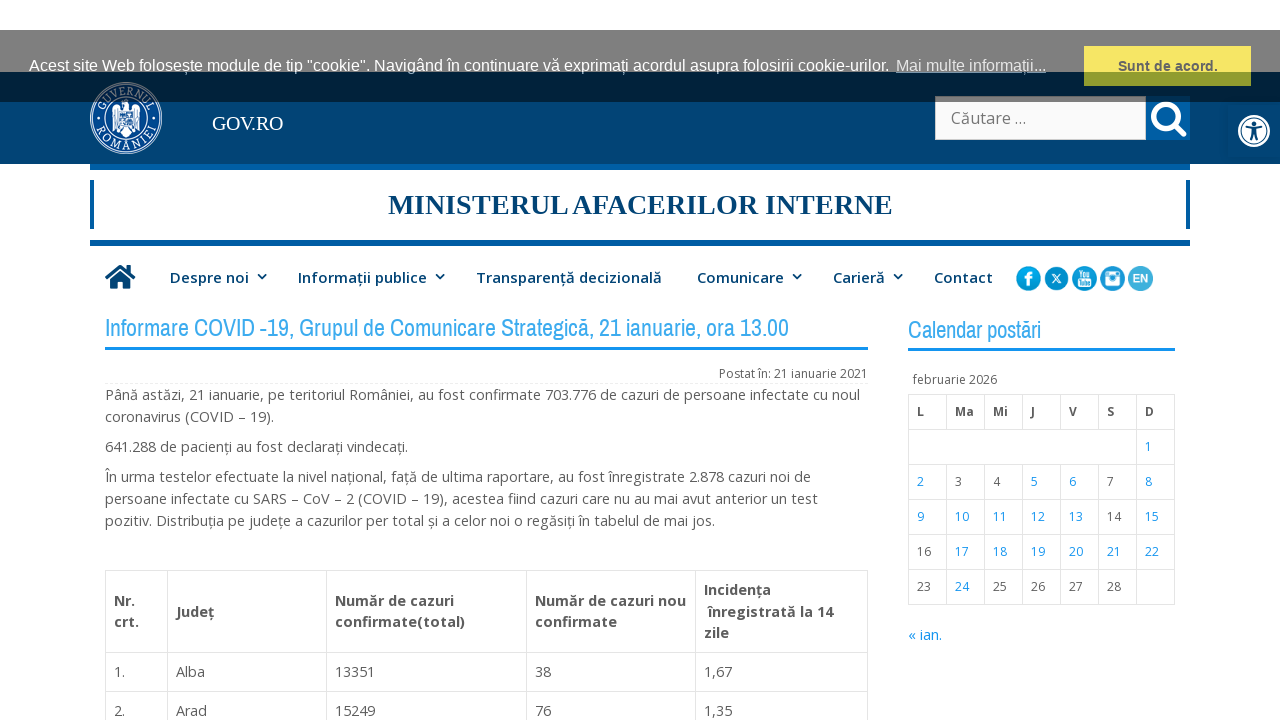

Located table element on January 21 report page
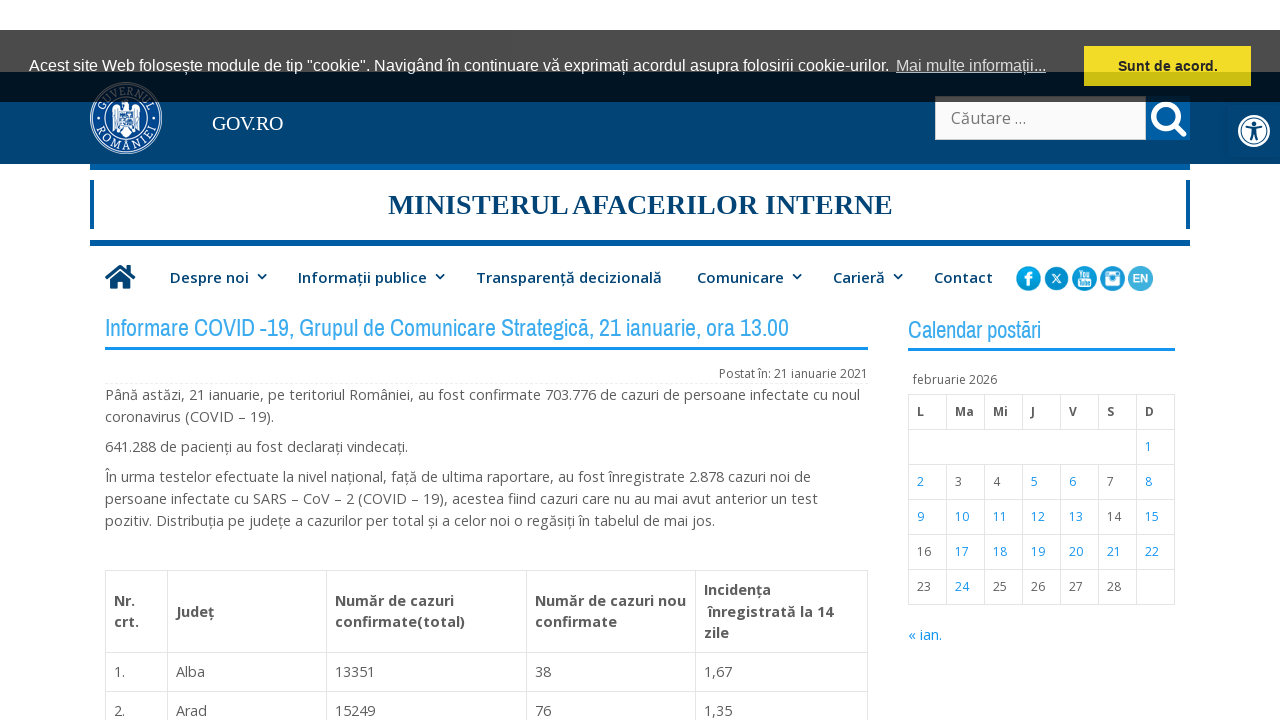

Navigated to COVID-19 report page for January 22
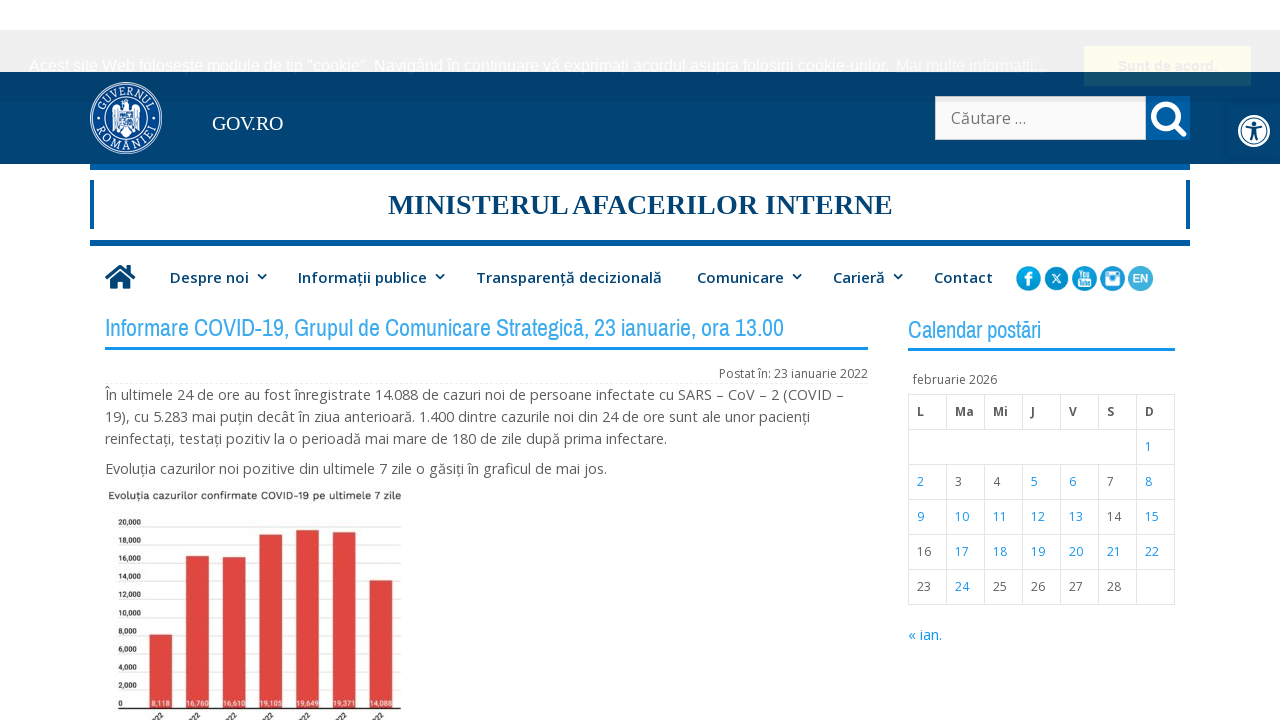

Table loaded on January 22 report page
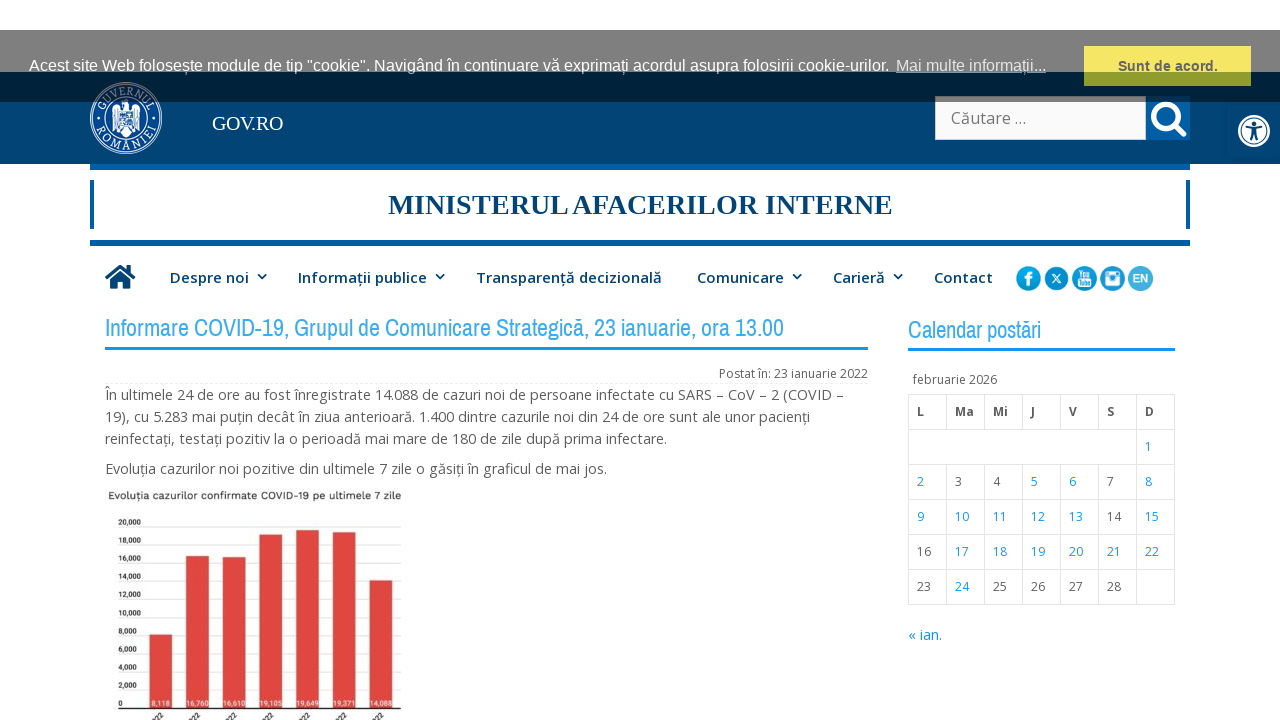

Located table element on January 22 report page
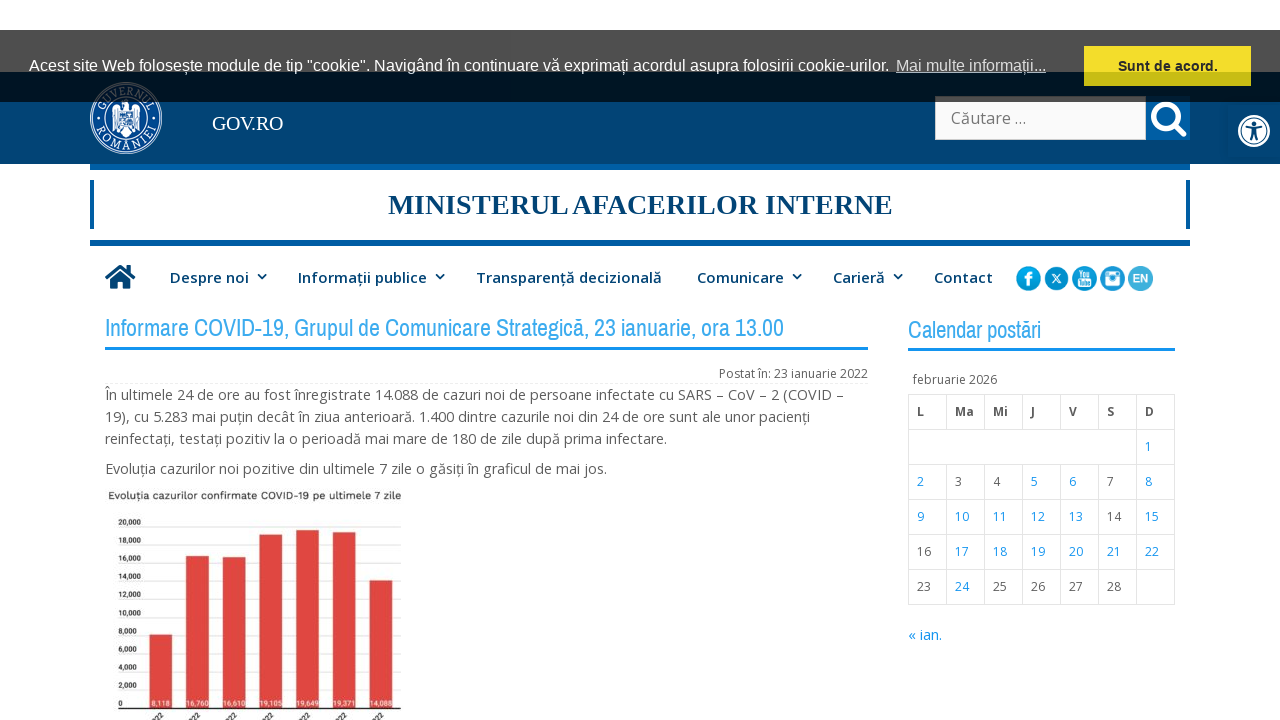

Navigated to COVID-19 report page for January 23
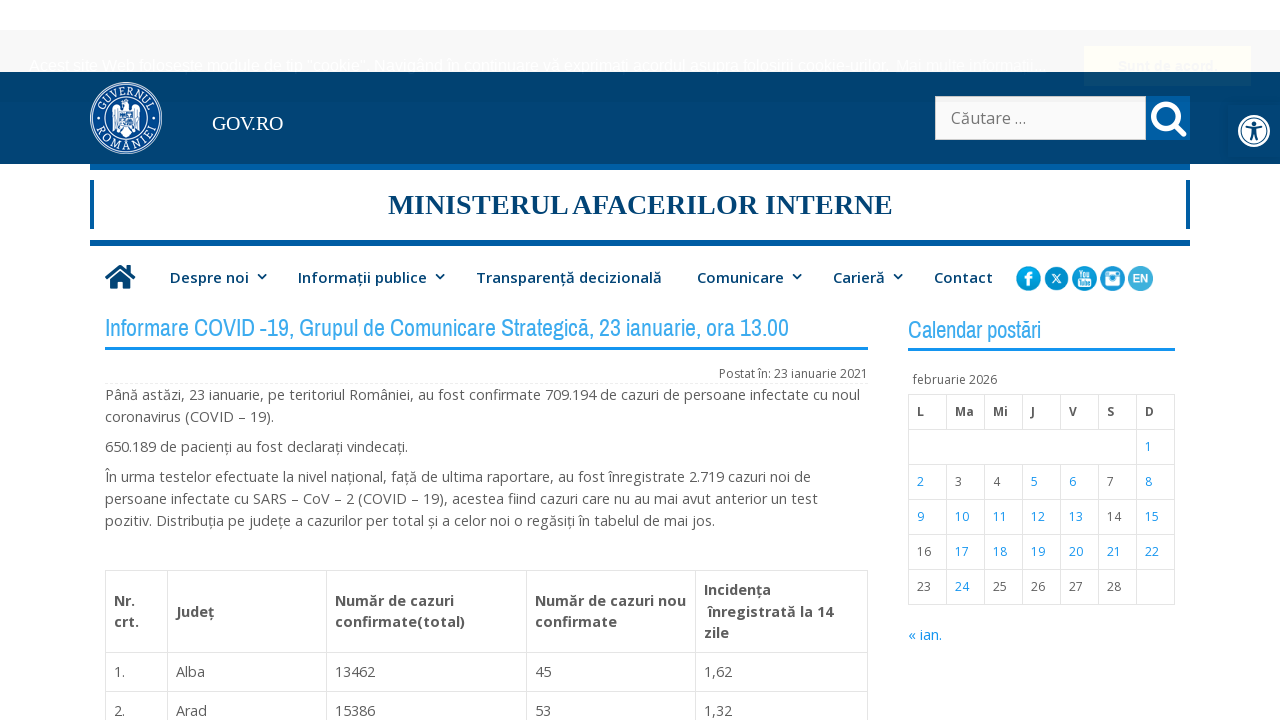

Table loaded on January 23 report page
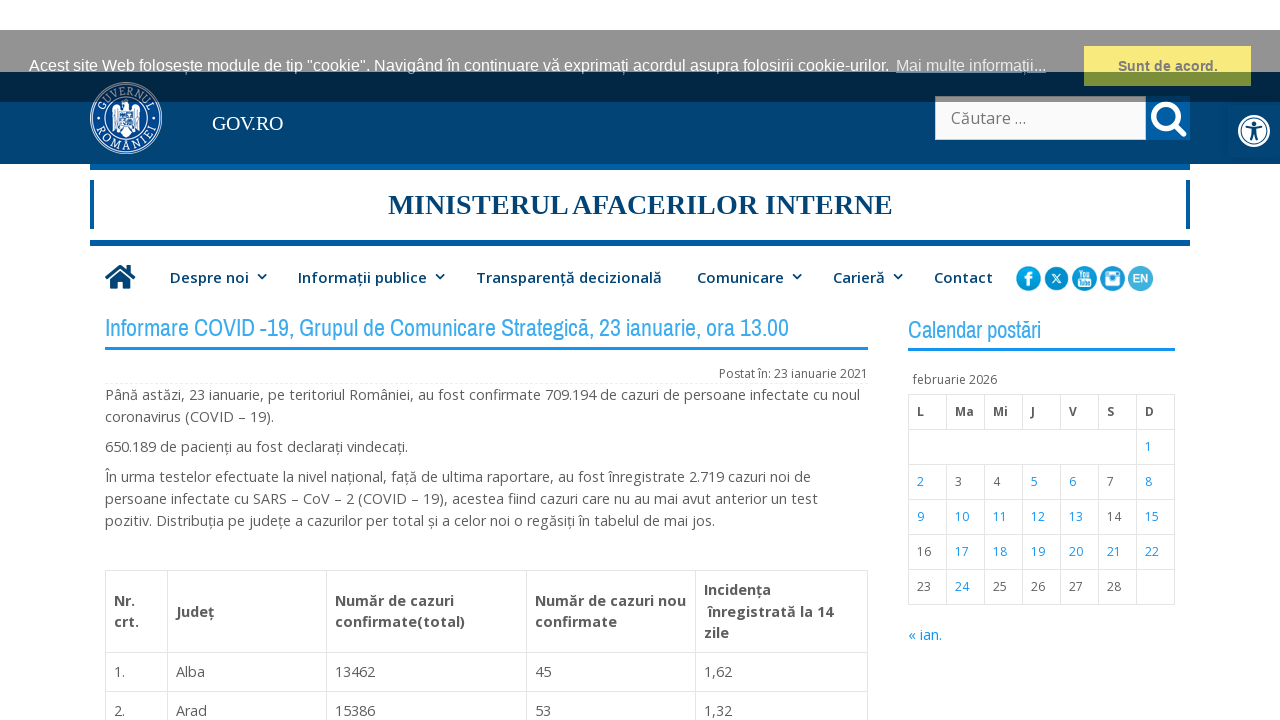

Located table element on January 23 report page
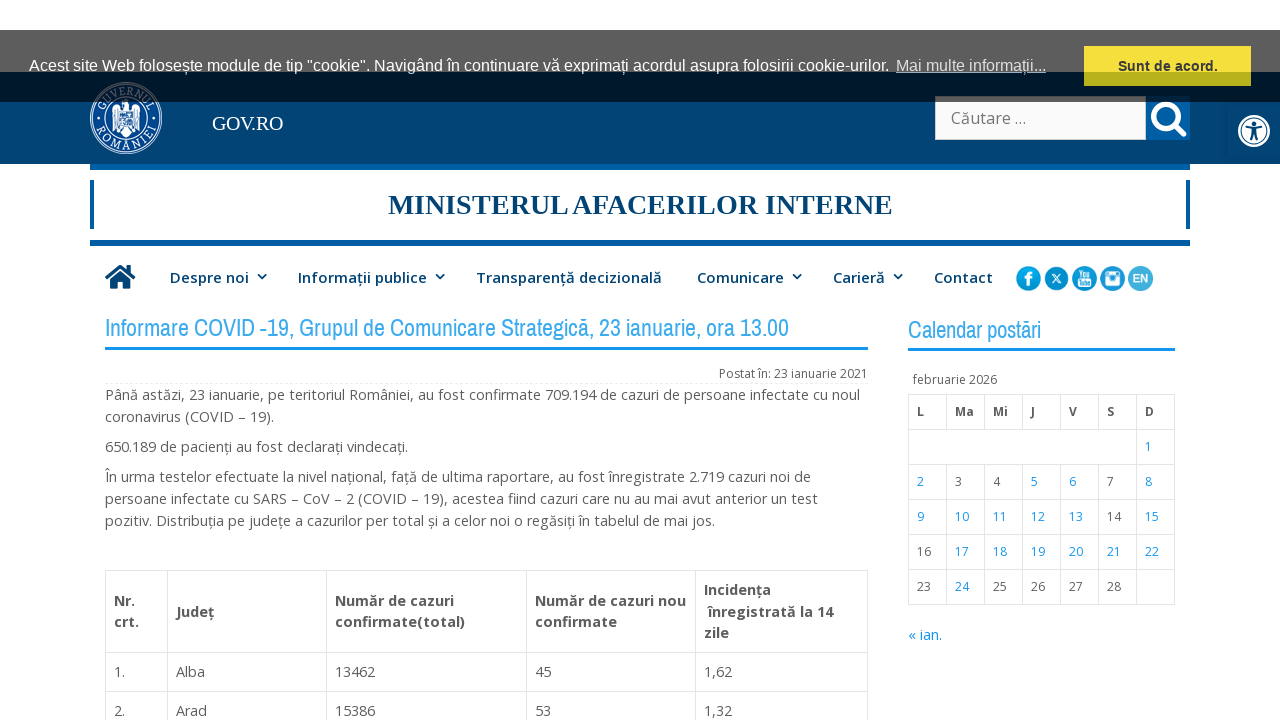

Navigated to COVID-19 report page for January 24
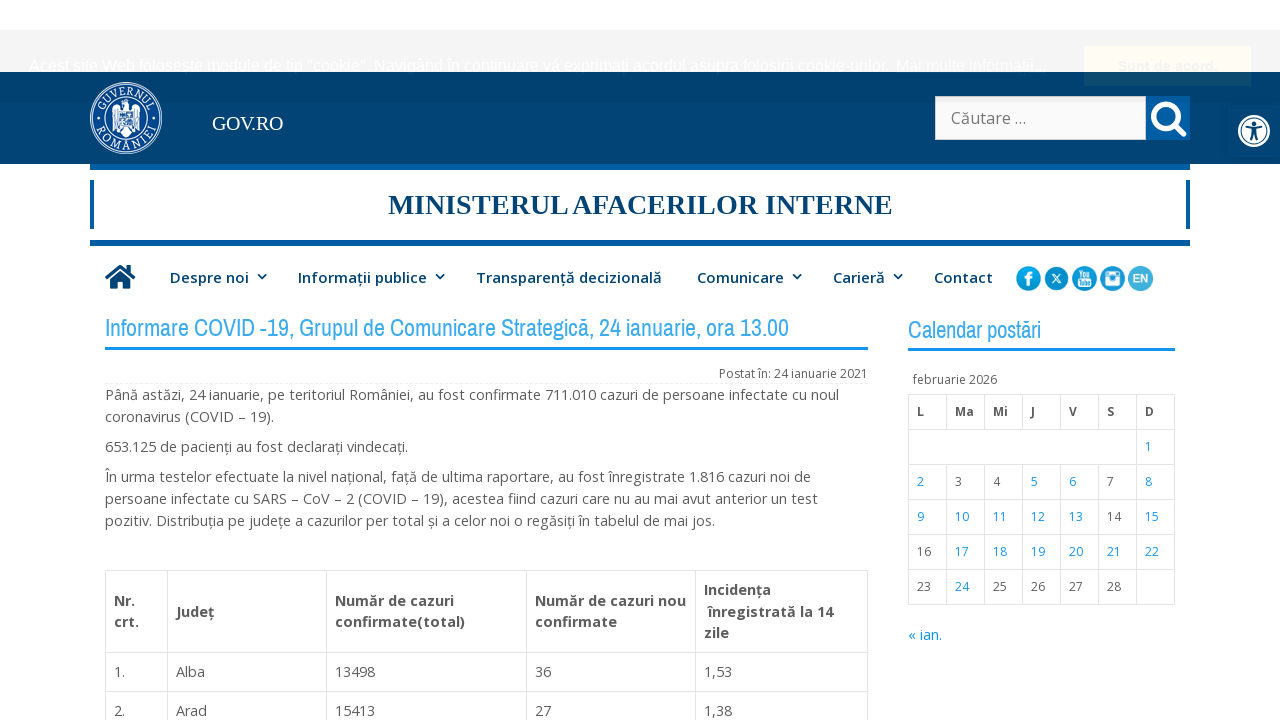

Table loaded on January 24 report page
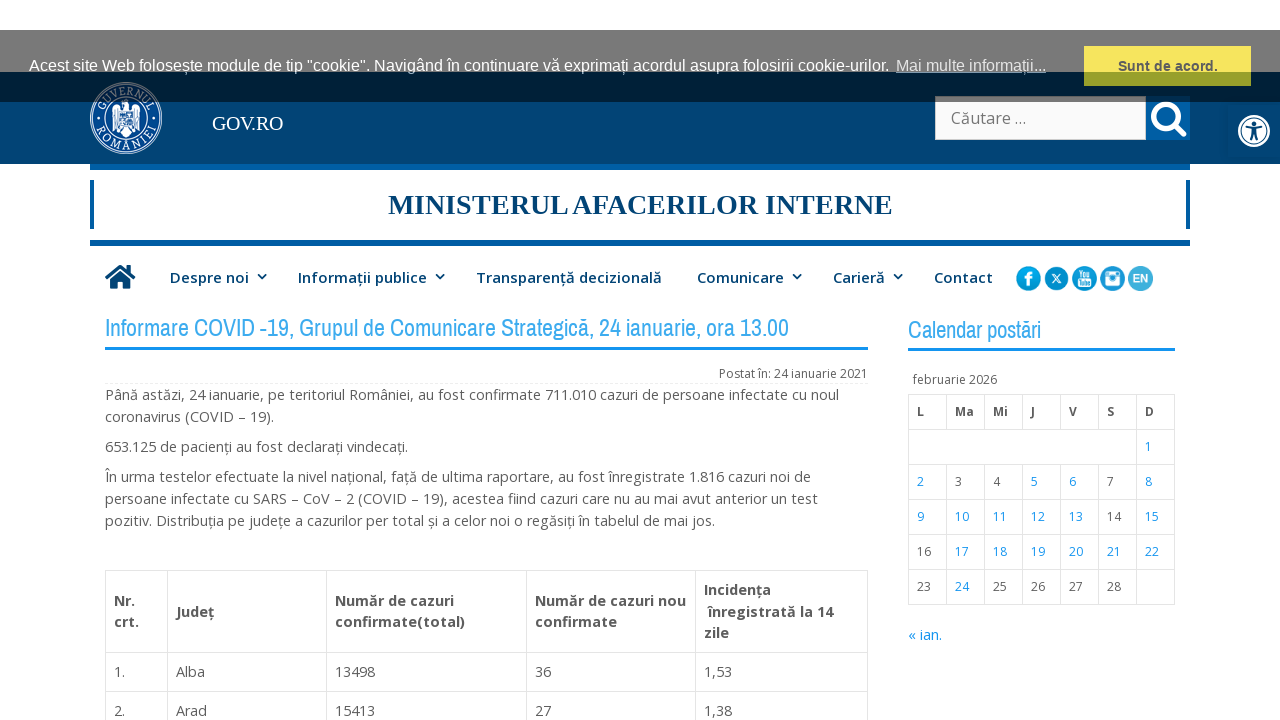

Located table element on January 24 report page
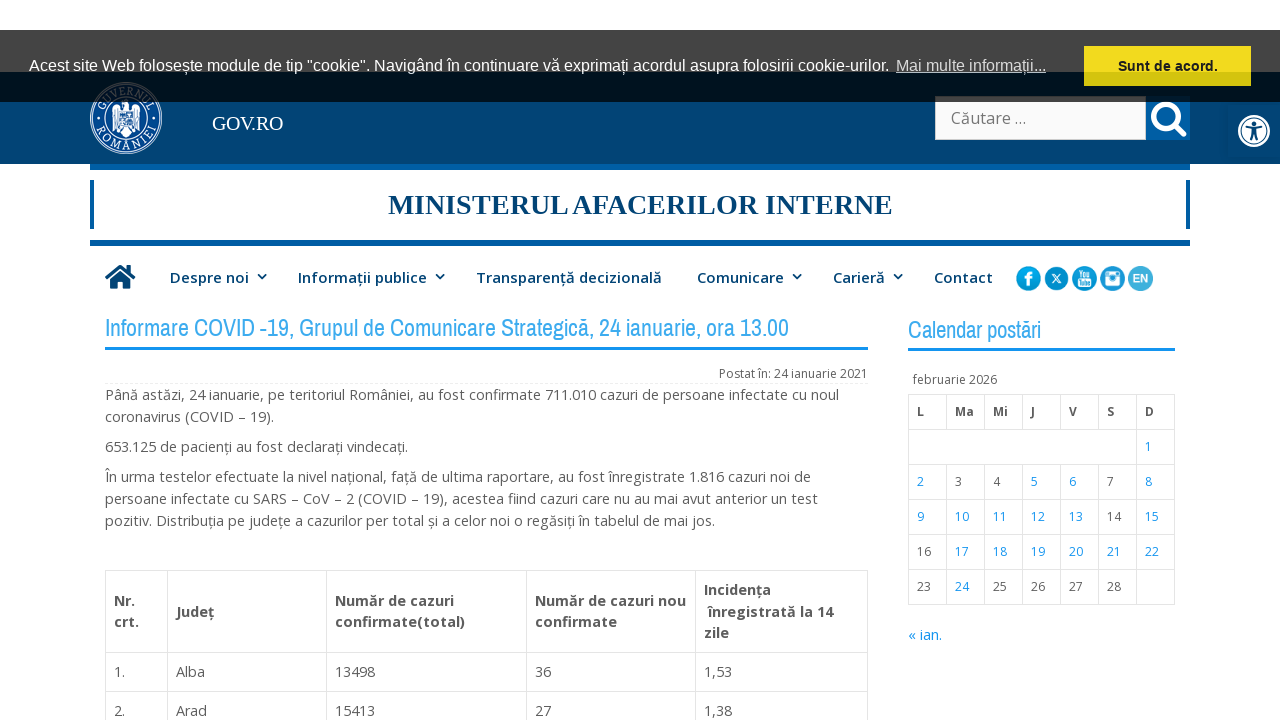

Navigated to COVID-19 report page for January 25
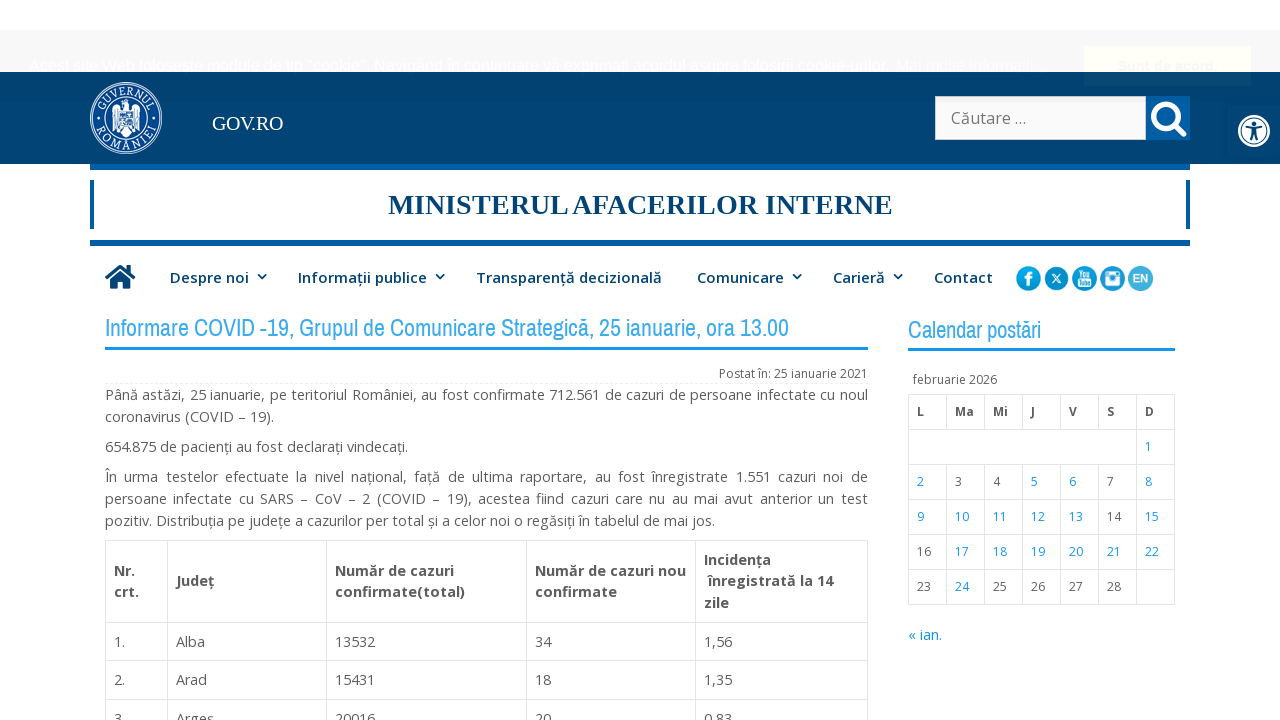

Table loaded on January 25 report page
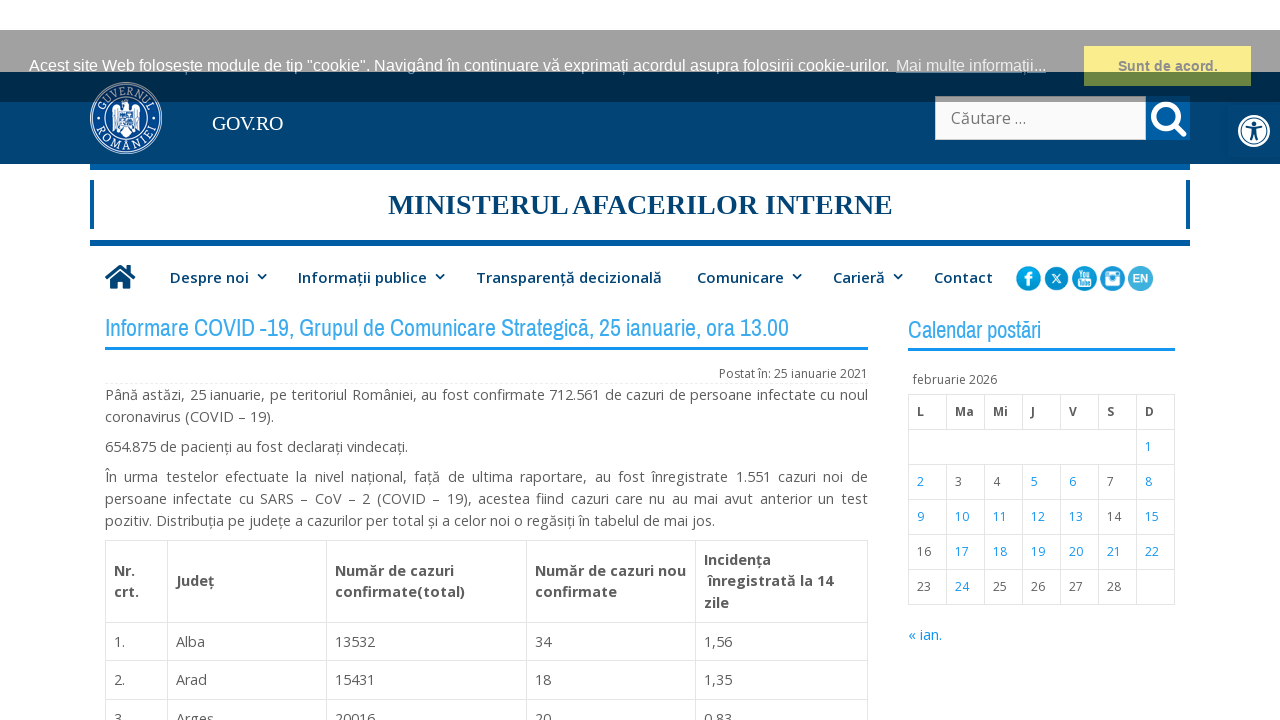

Located table element on January 25 report page
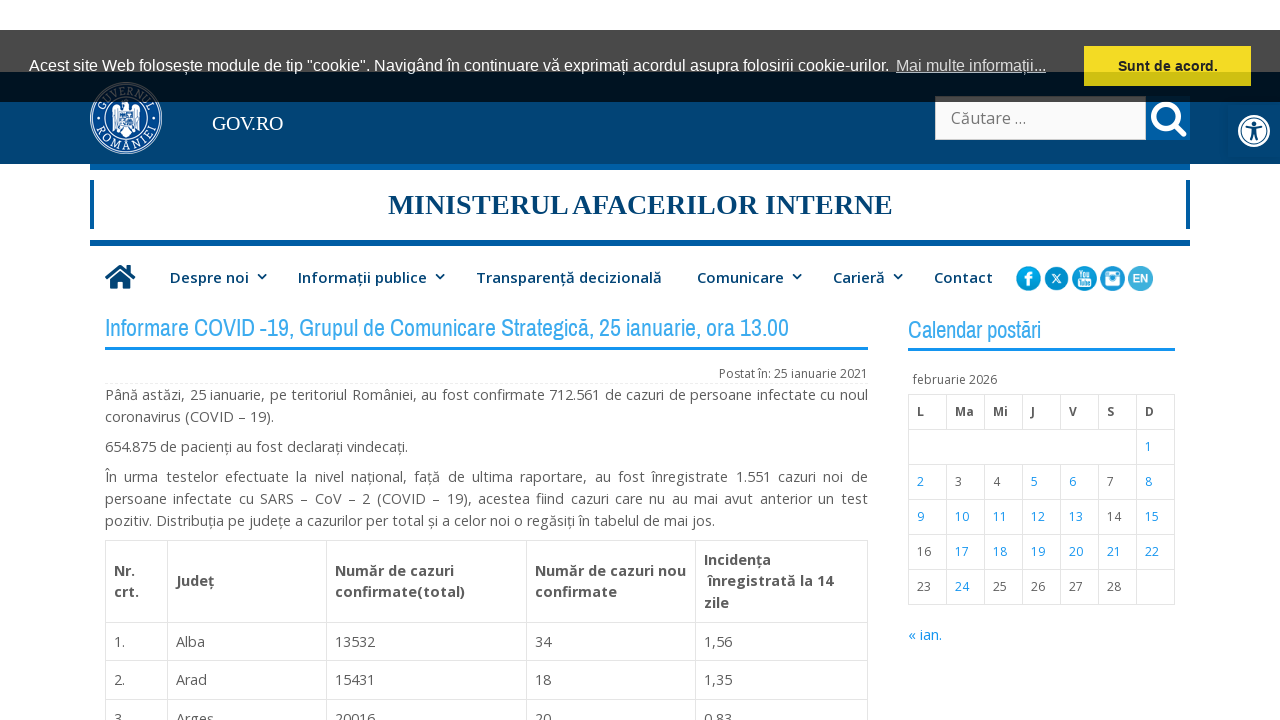

Navigated to COVID-19 report page for January 26
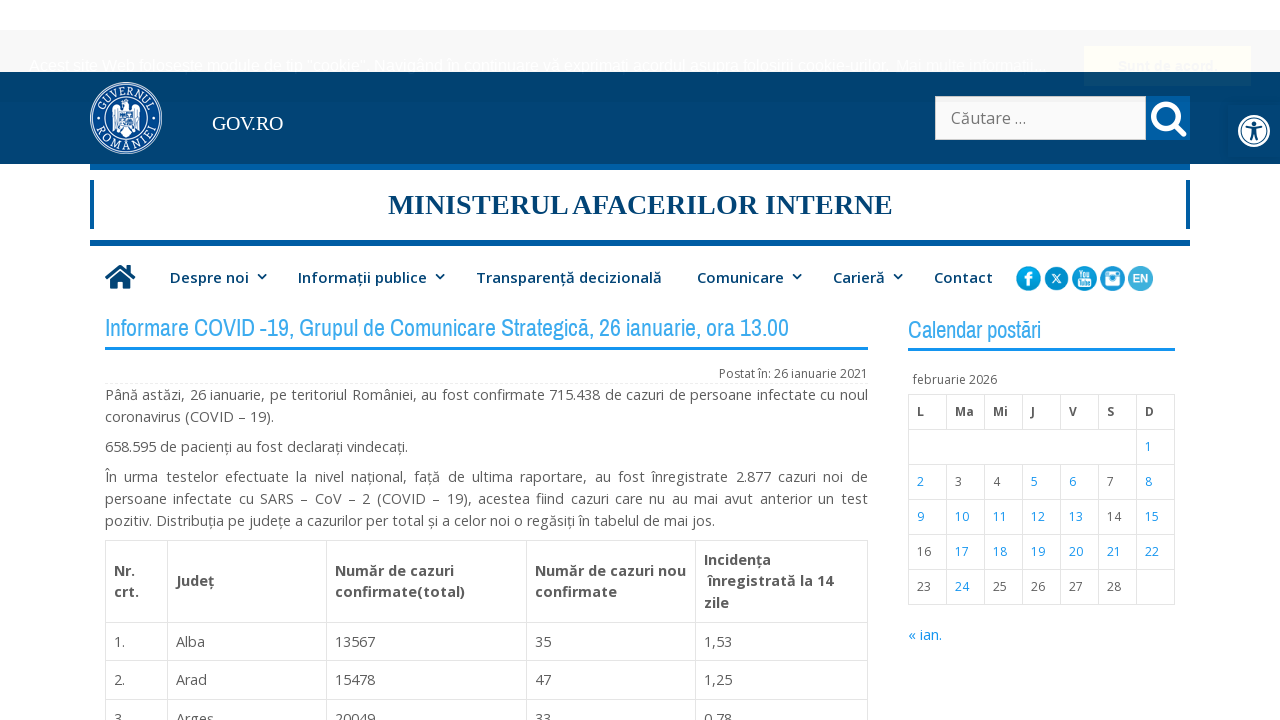

Table loaded on January 26 report page
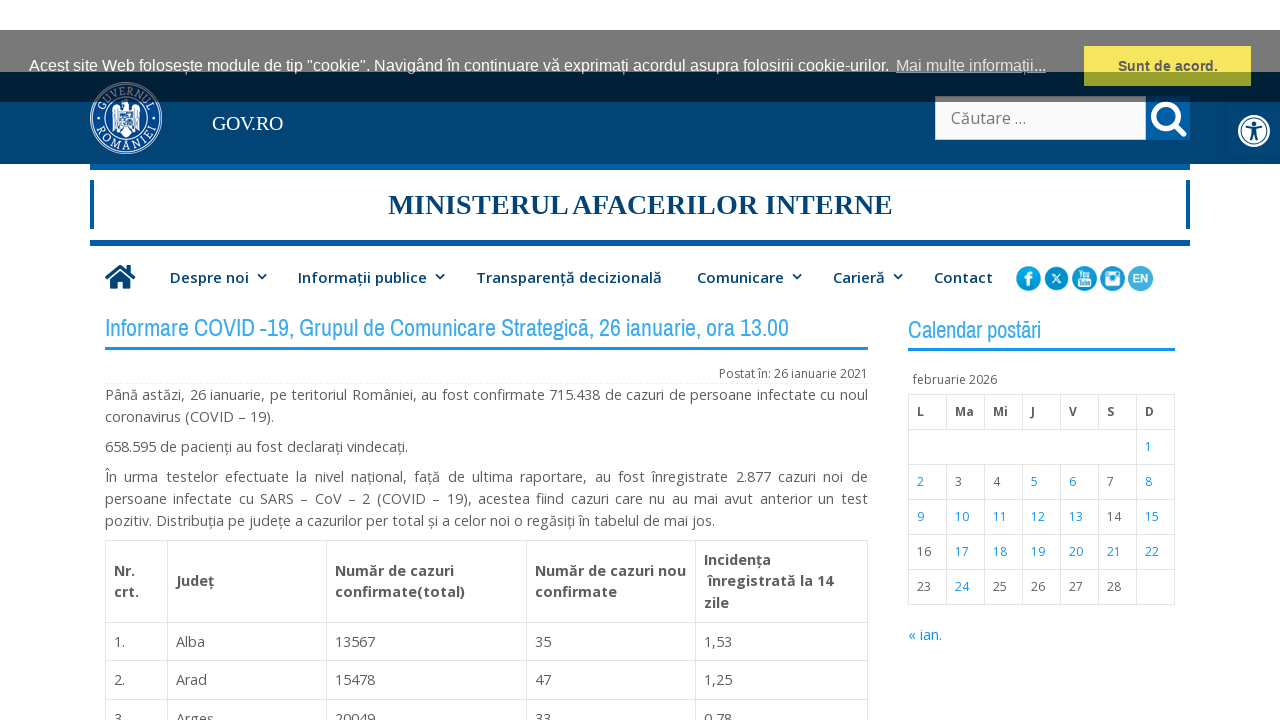

Located table element on January 26 report page
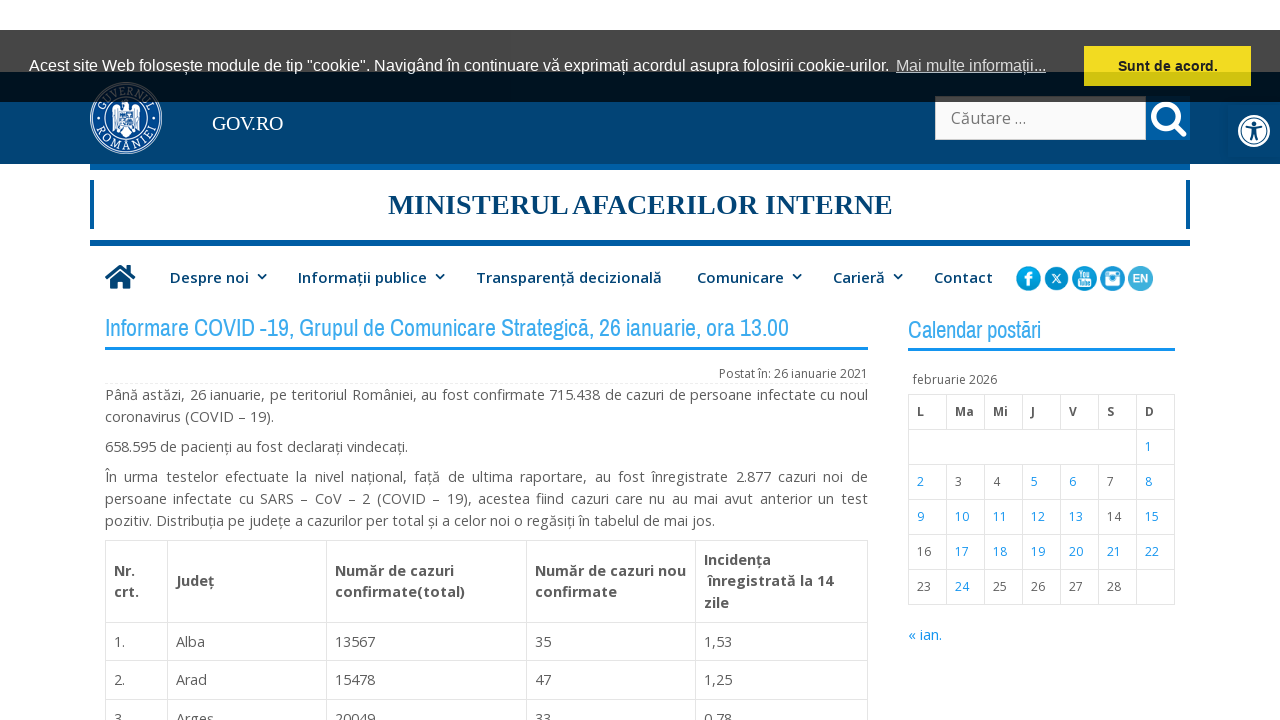

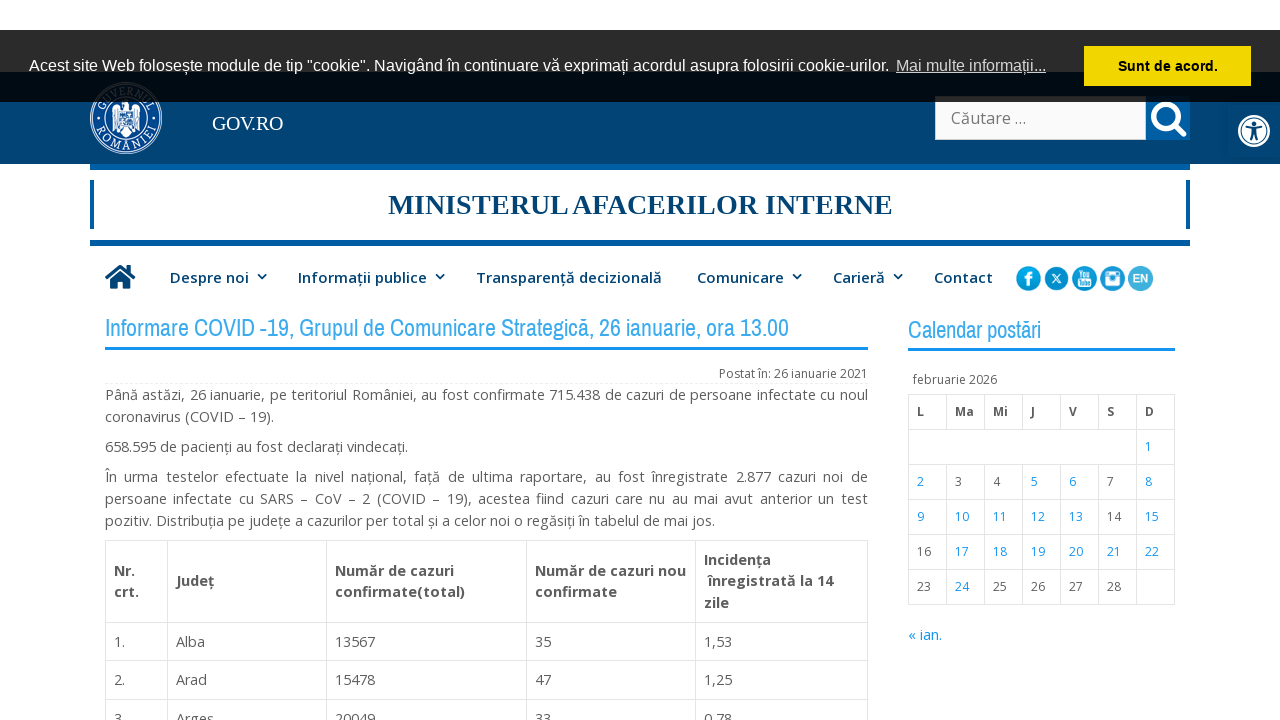